Tests that the Send button is displayed but disabled initially on the Forgot Password page

Starting URL: https://cannatrader-frontend.vercel.app/home

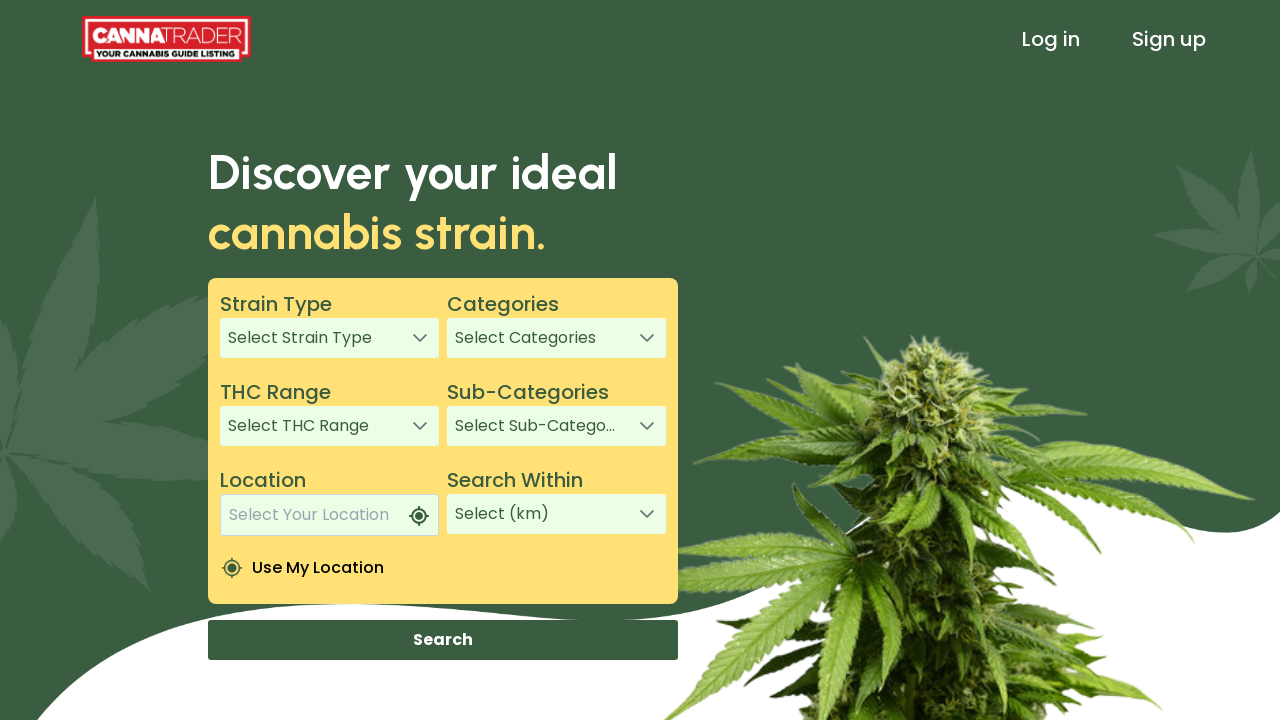

Clicked the Log in link at (1051, 39) on text=Log in
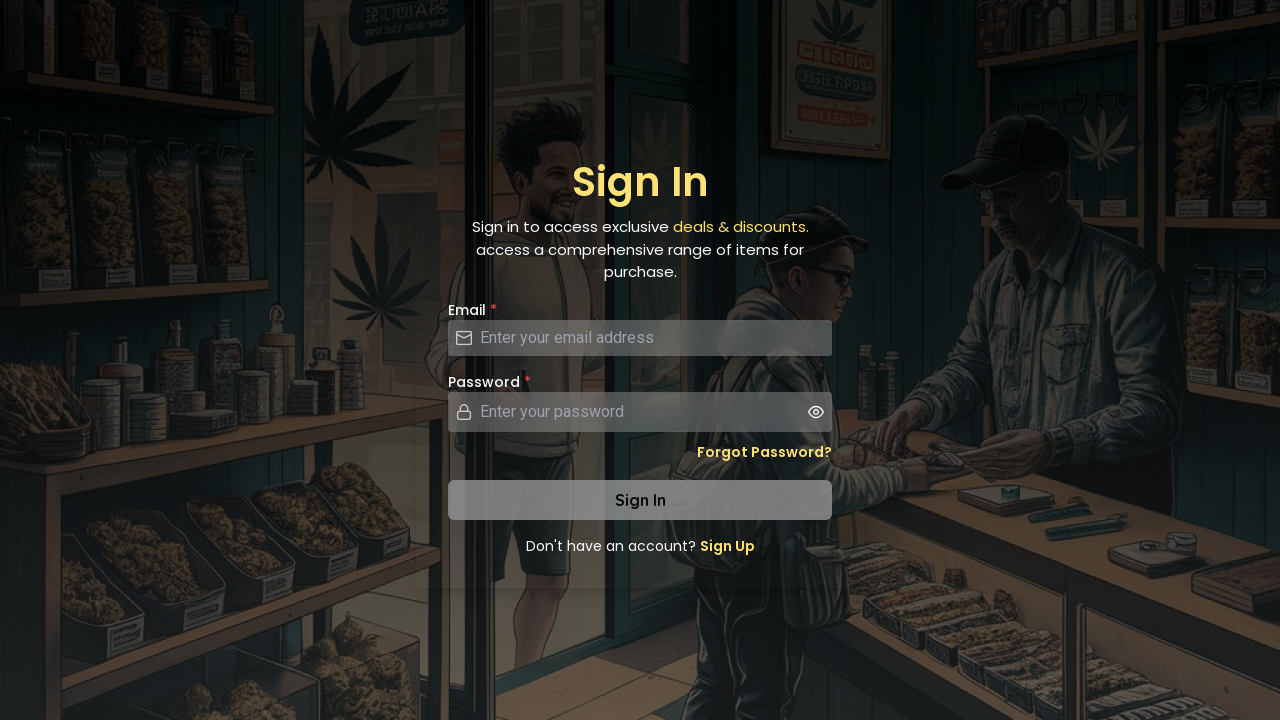

Clicked the Forgot Password link at (764, 452) on a.text-sm.font-semibold.hover\:underline.text-secondary
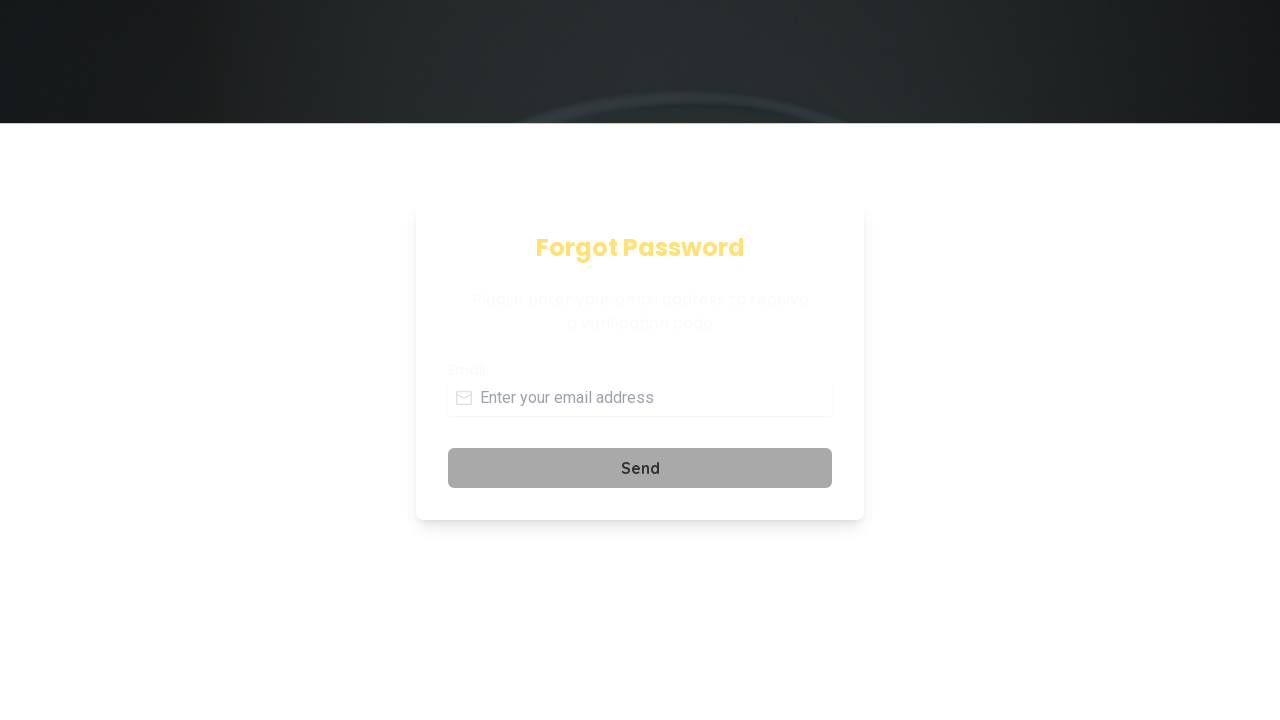

Send button loaded on Forgot Password page
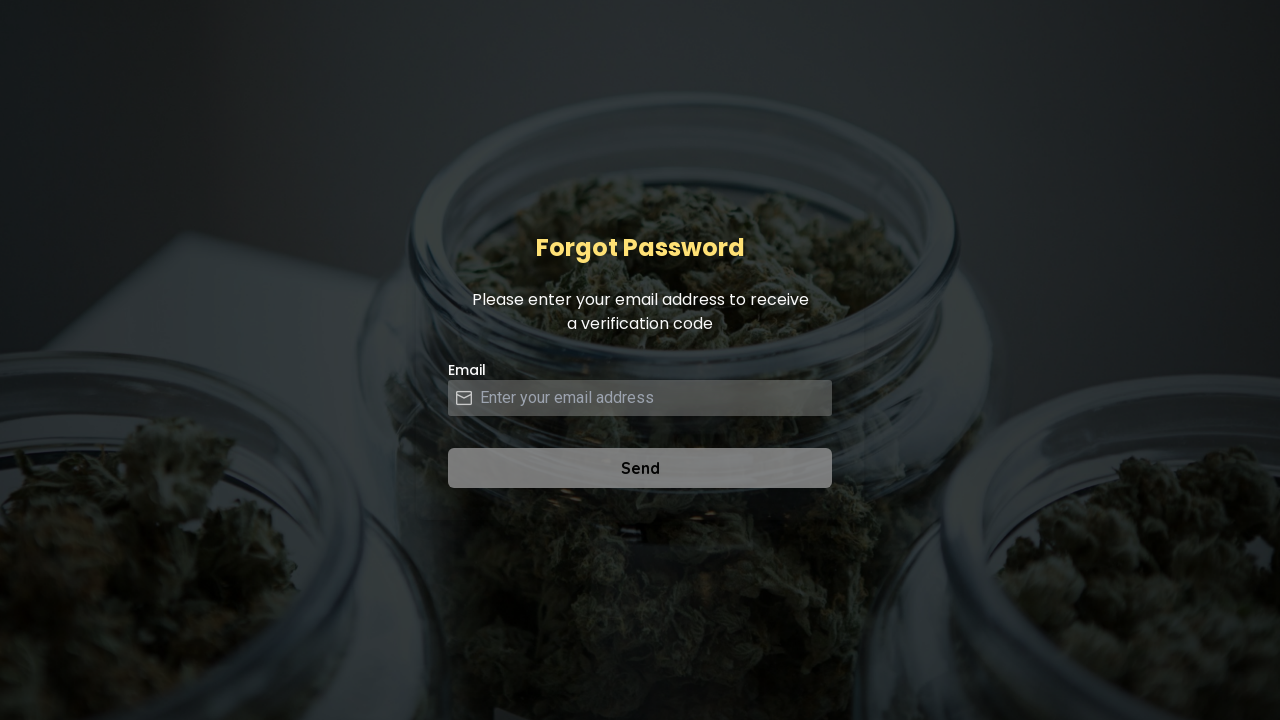

Verified Send button is visible
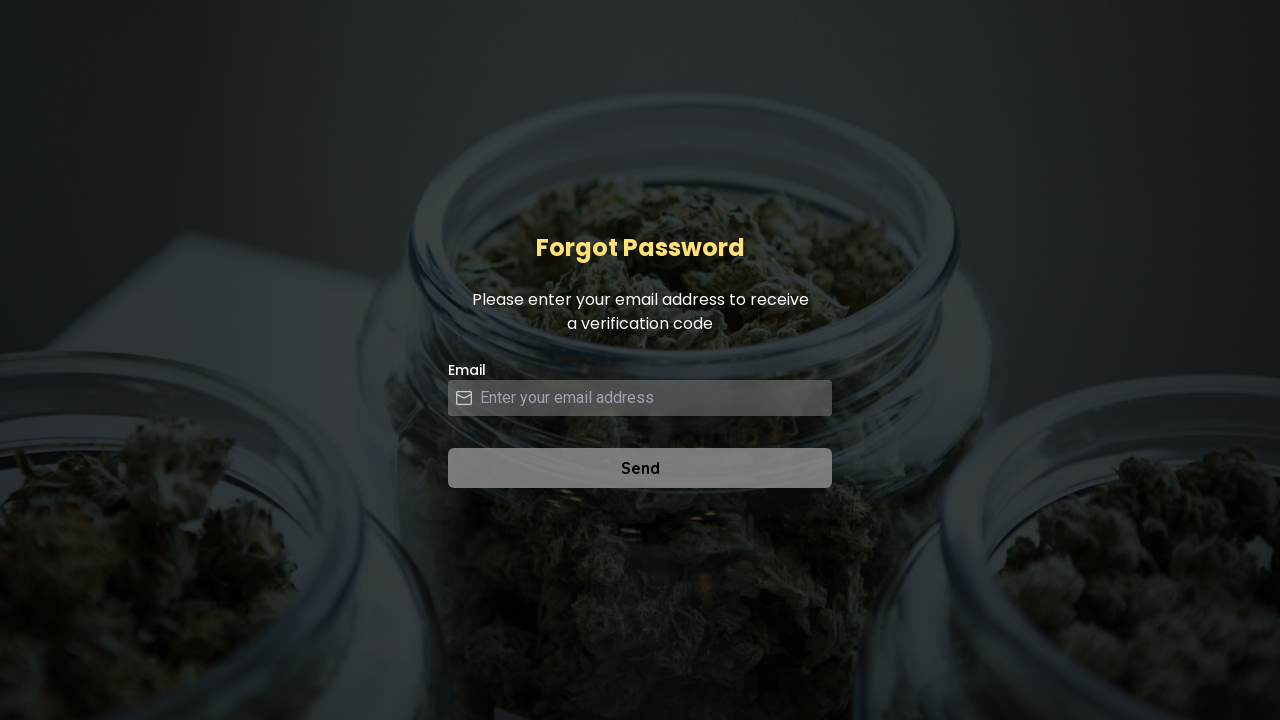

Verified Send button is disabled initially
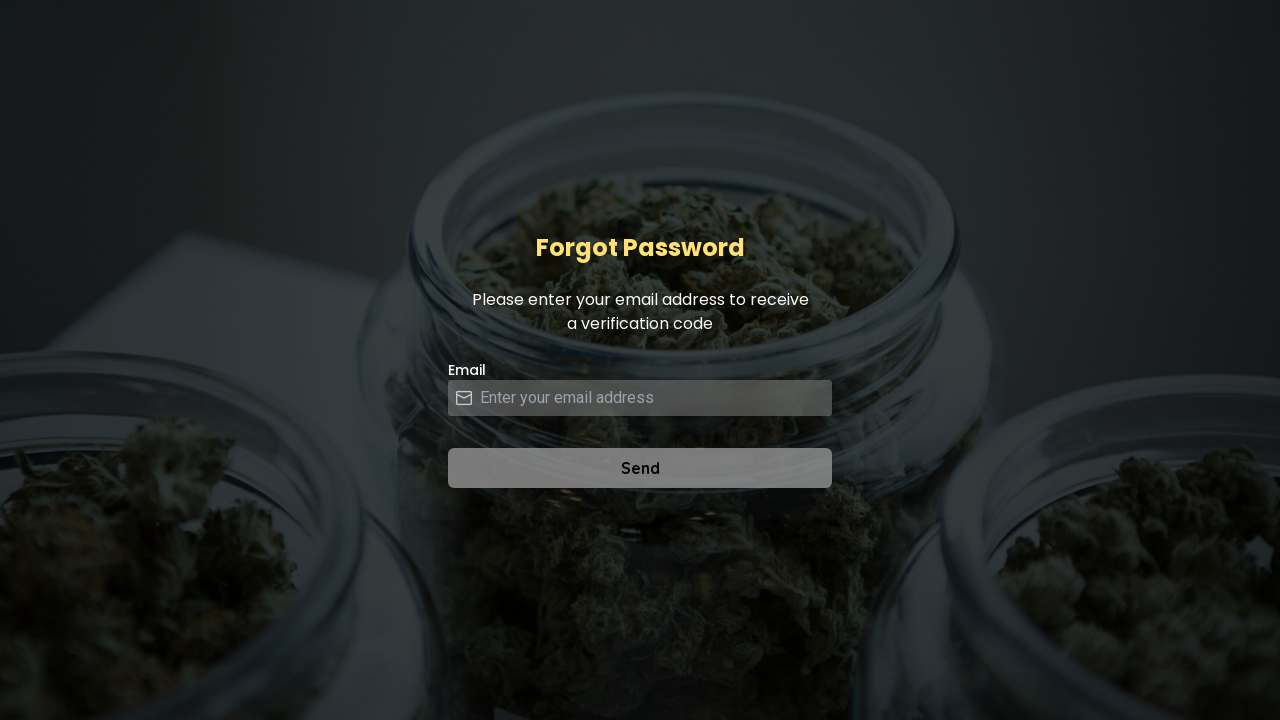

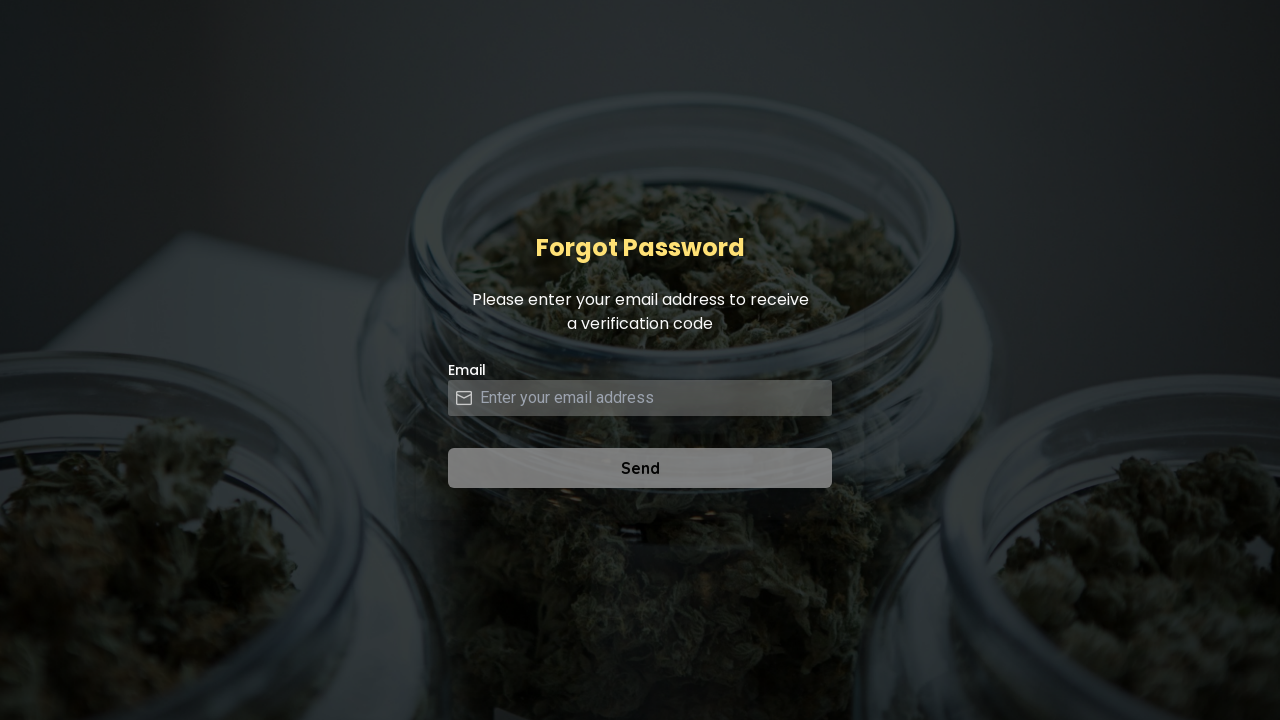